Solves a mathematical challenge by extracting a value from an image element's attribute, calculating a mathematical function, and submitting the answer along with selecting checkboxes and radio buttons

Starting URL: http://suninjuly.github.io/get_attribute.html

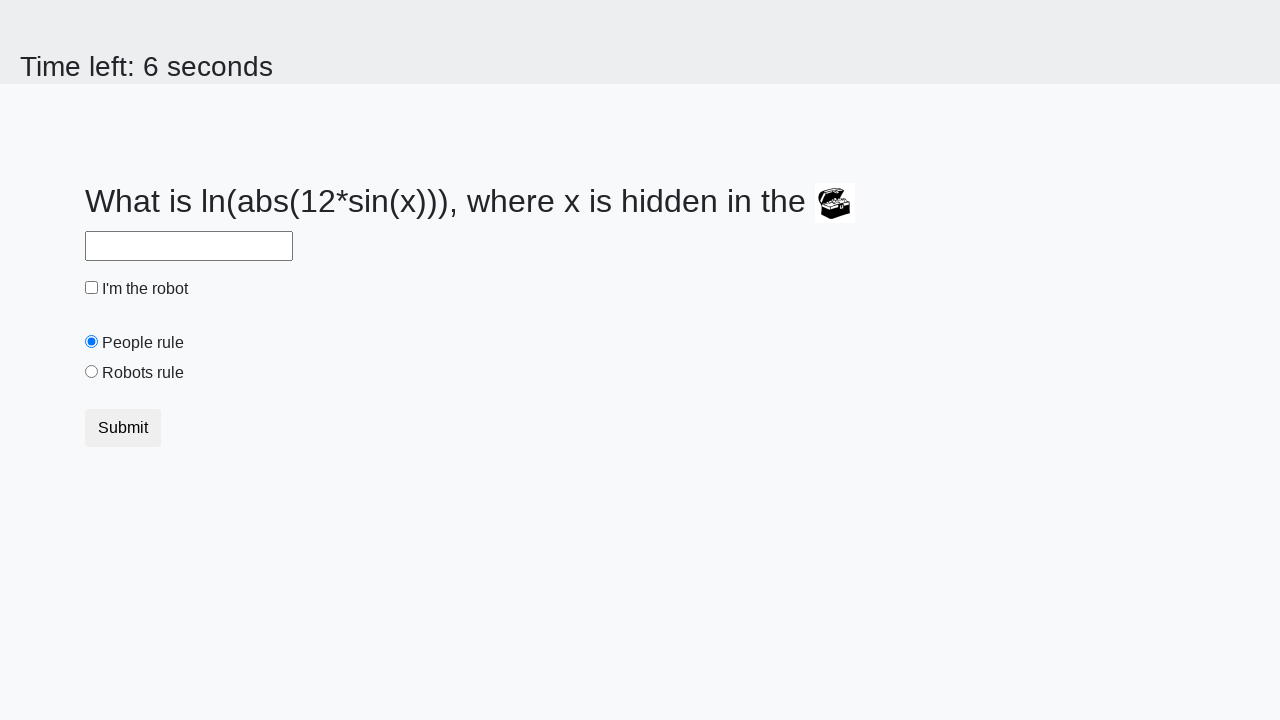

Retrieved valuex attribute from treasure chest element
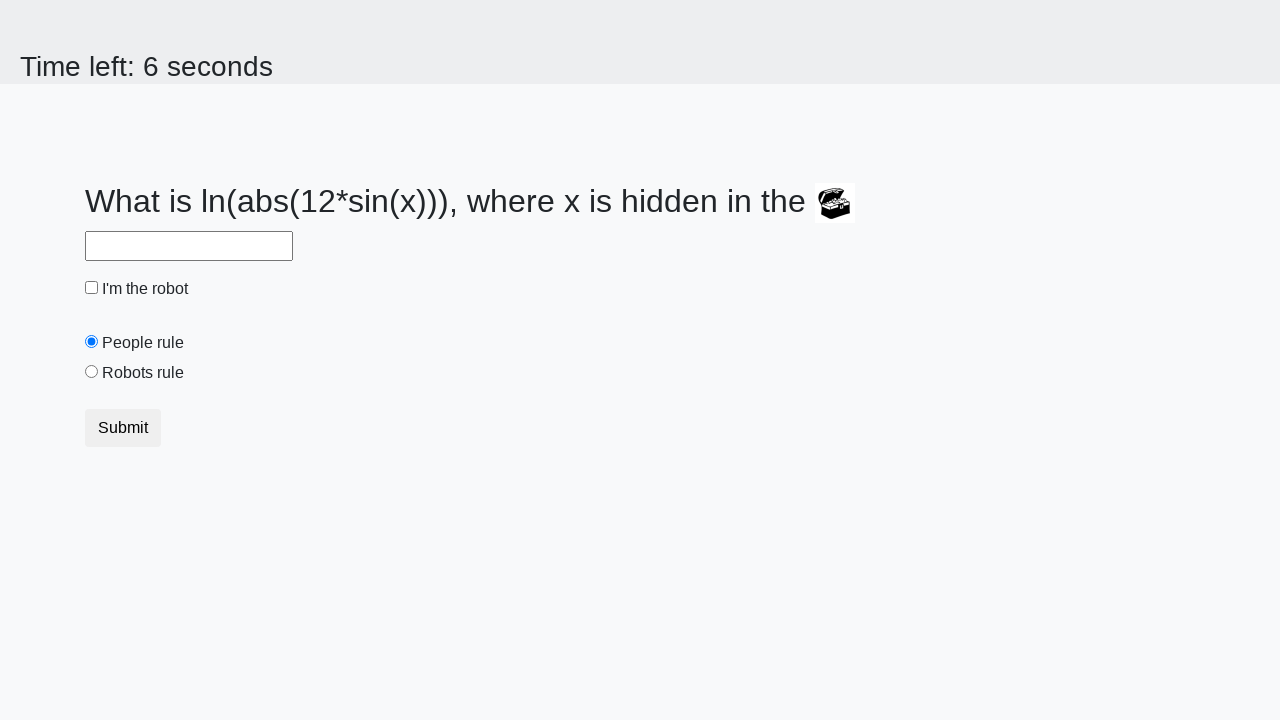

Calculated mathematical function: log(abs(12*sin(351))) = 2.206227649516243
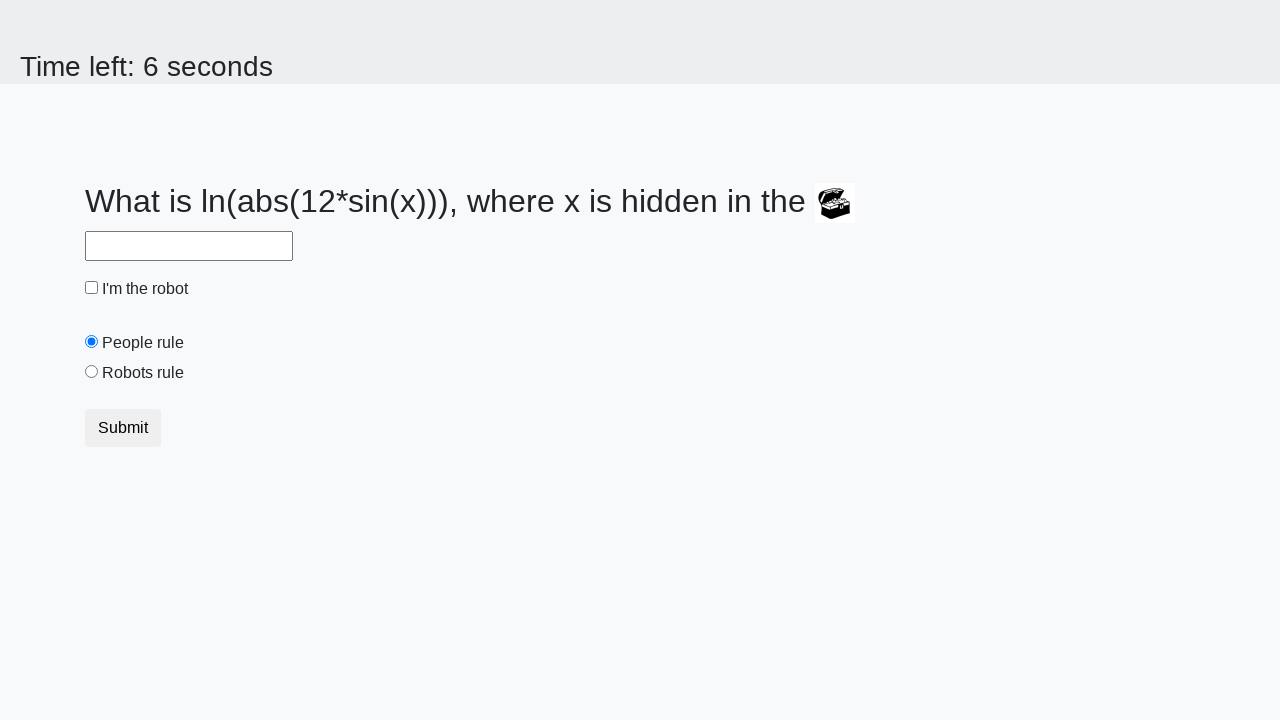

Filled answer field with calculated value: 2.206227649516243 on #answer
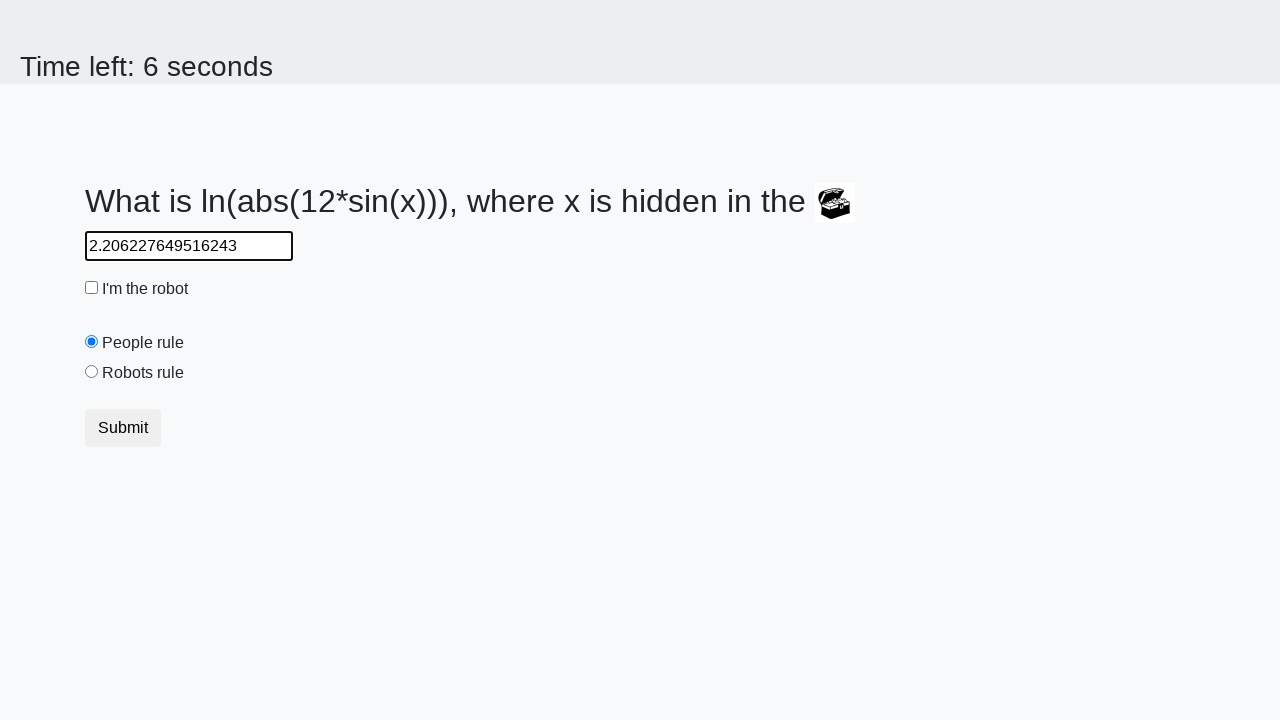

Checked the 'I'm the robot' checkbox at (92, 288) on #robotCheckbox
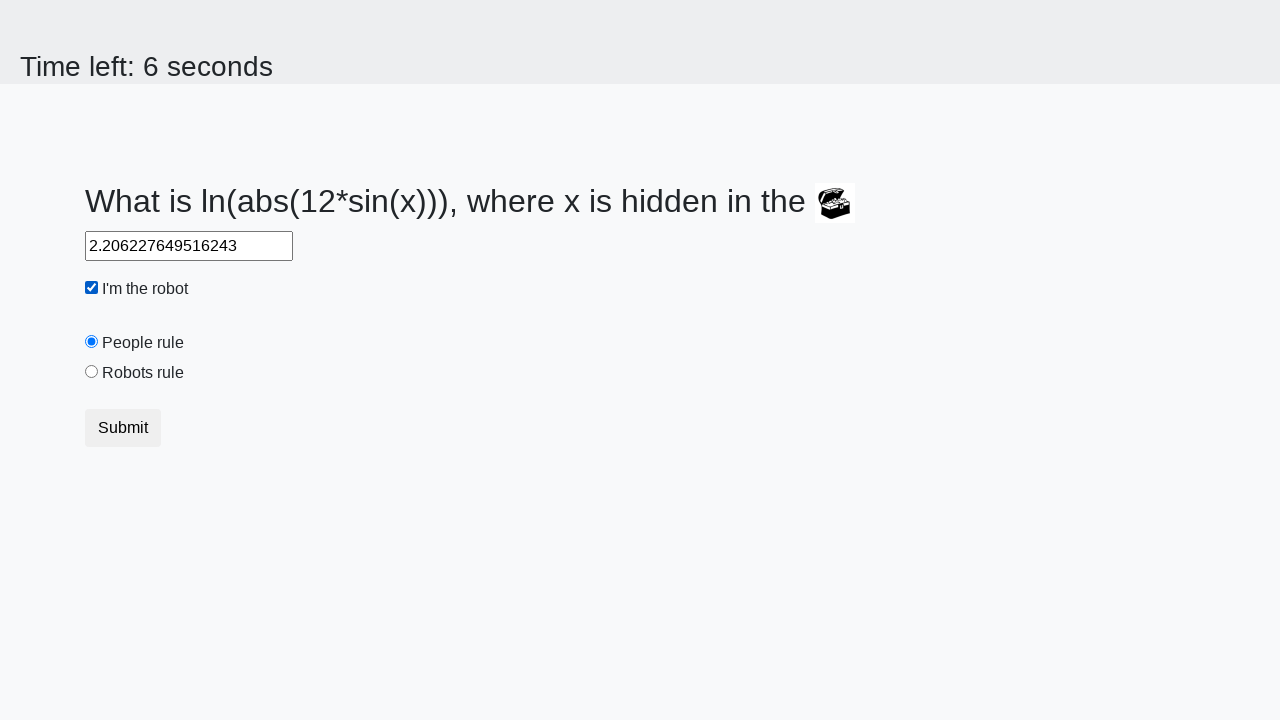

Selected the 'Robots rule!' radio button at (92, 372) on #robotsRule
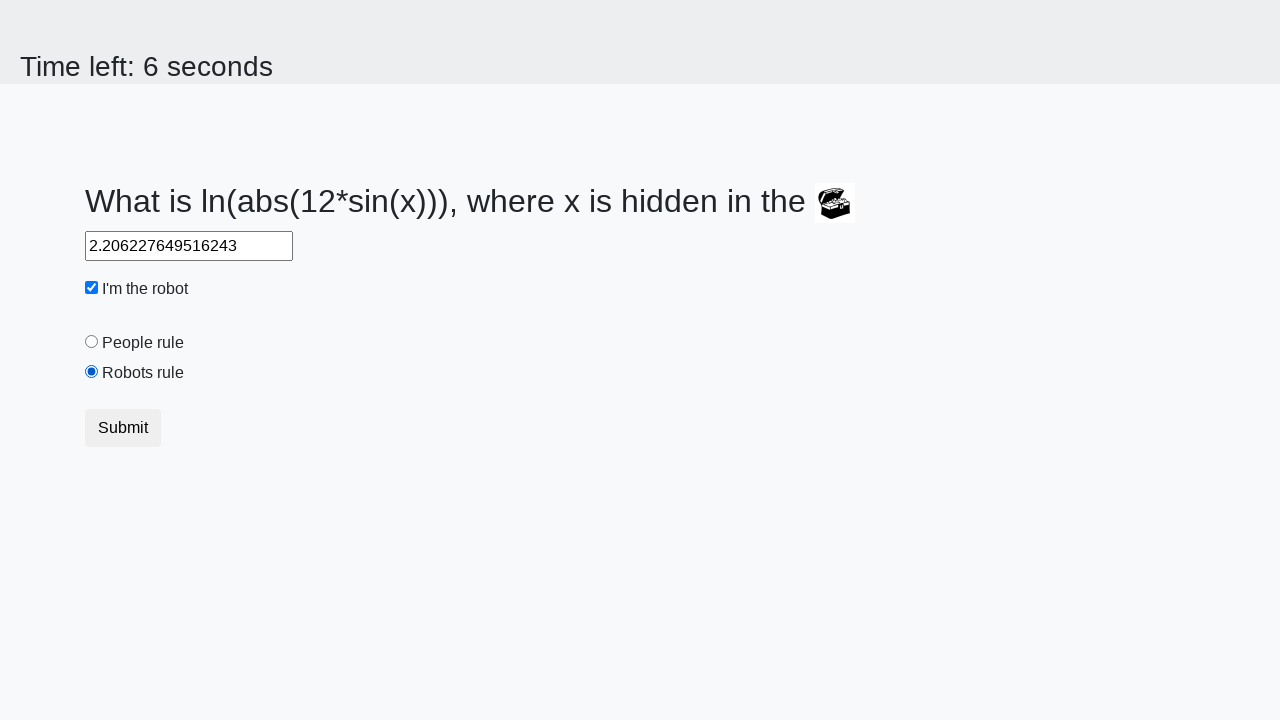

Clicked the Submit button to complete the challenge at (123, 428) on button.btn
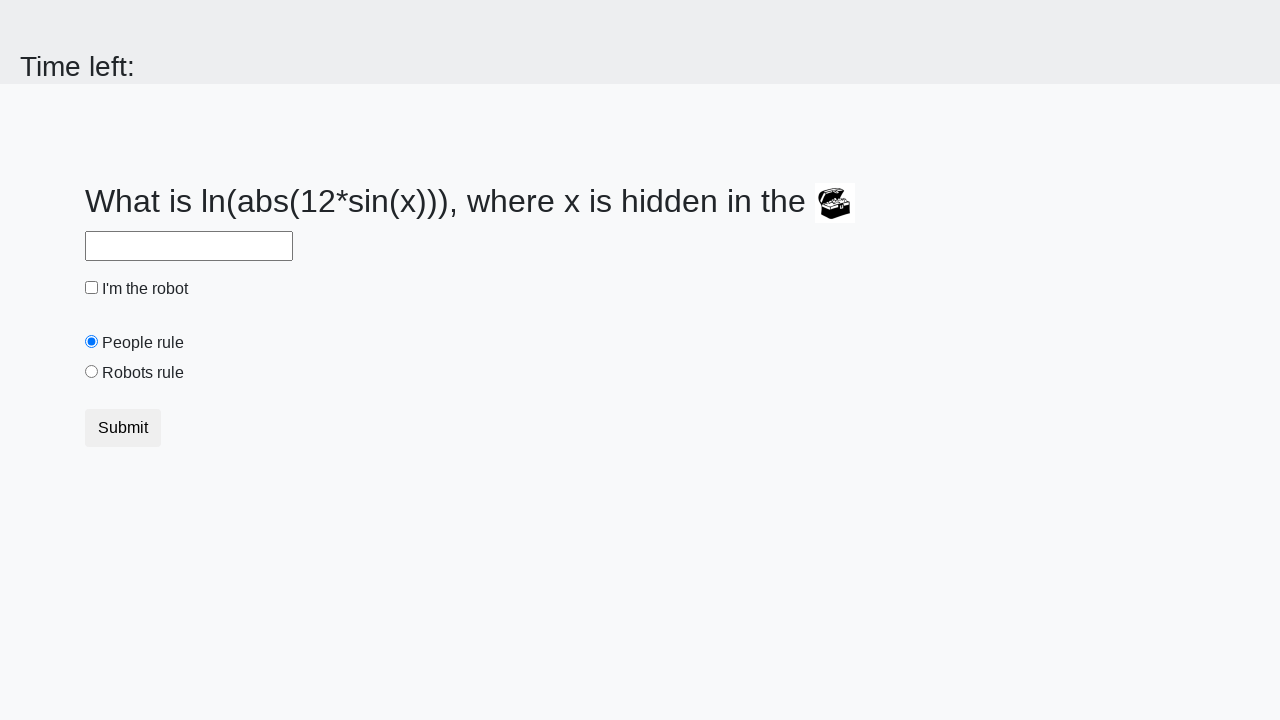

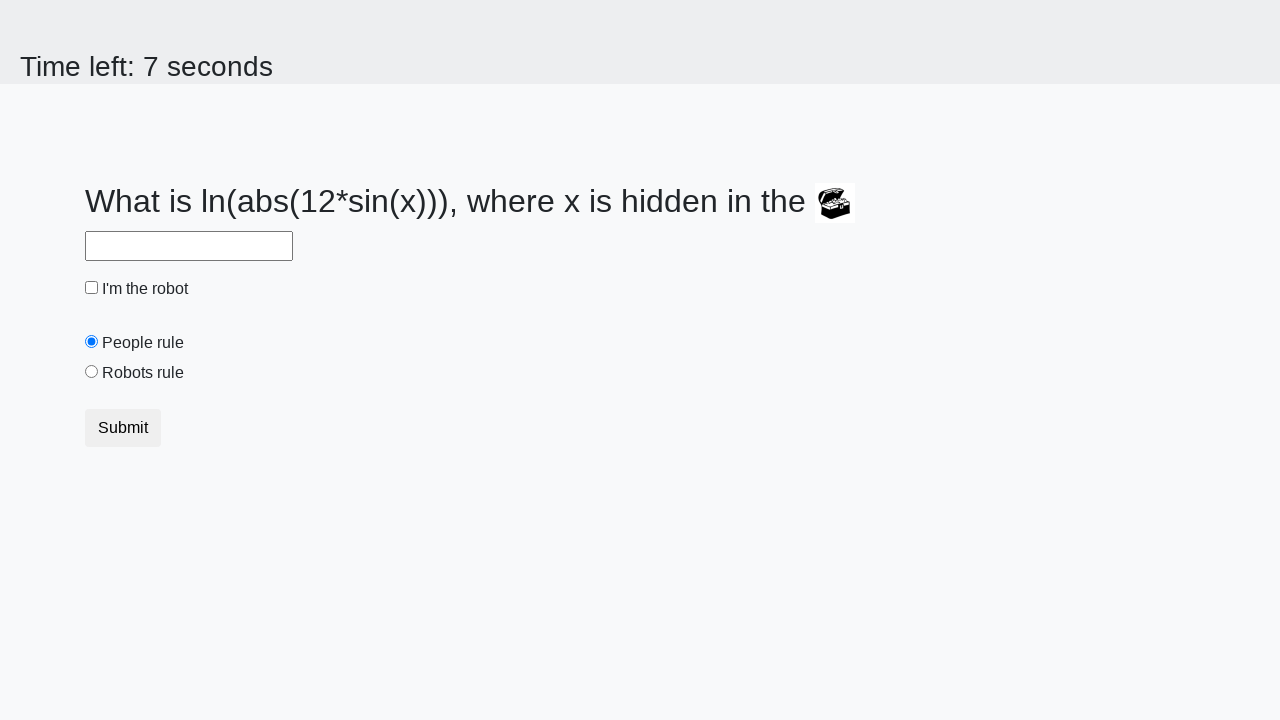